Verifies that the back button is displayed in the top left corner of the Top Accounts page.

Starting URL: https://seitrace.com/accounts?chain=pacific-1

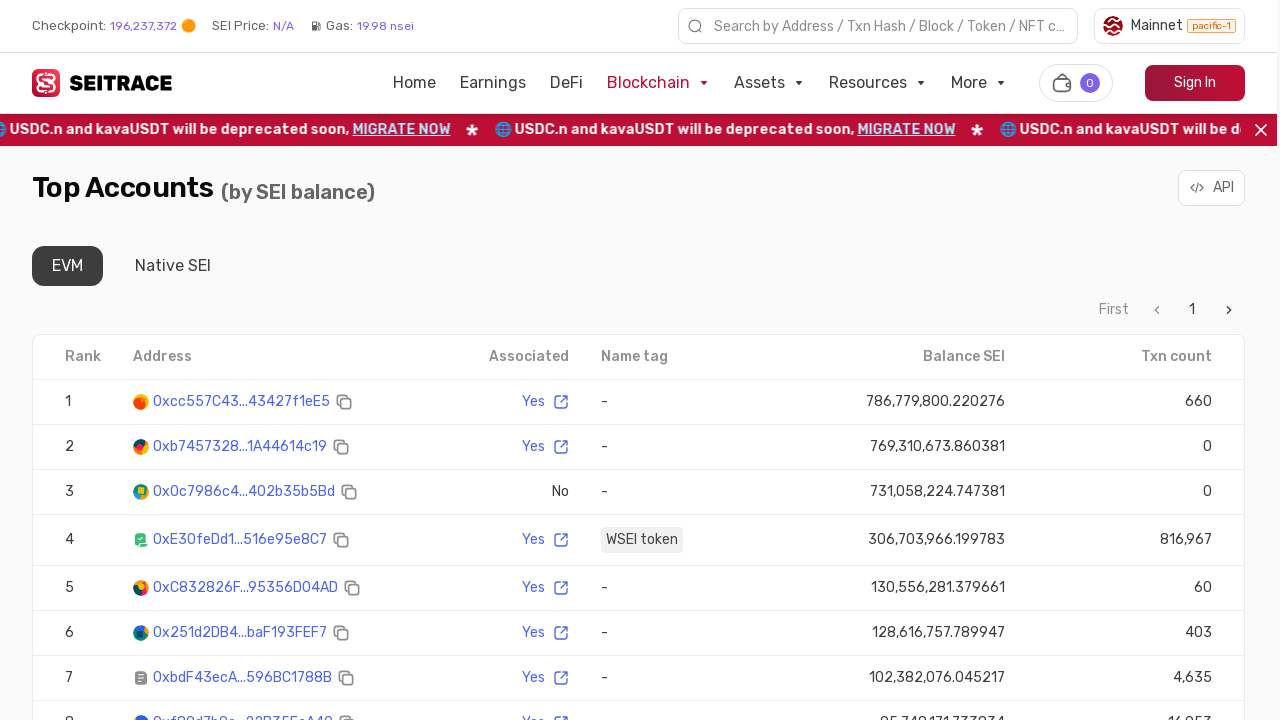

Located the first button element in the main area
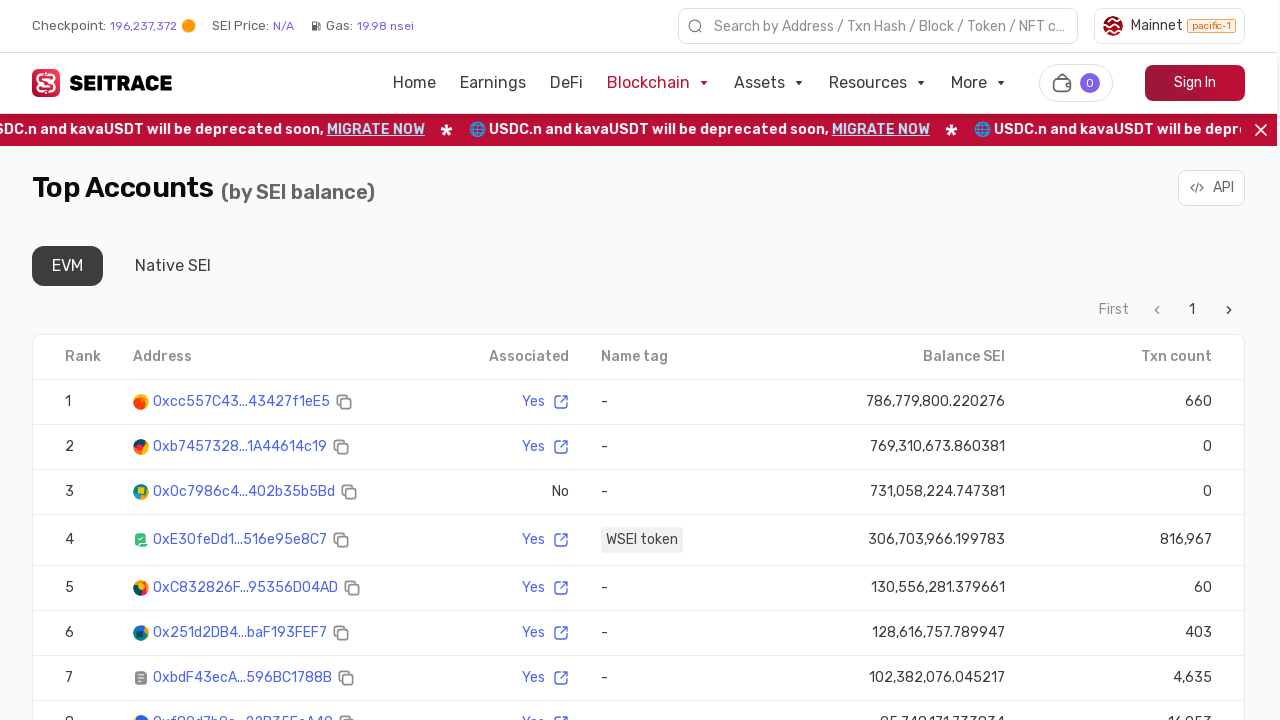

Back button is displayed in the top left corner of the Top Accounts page
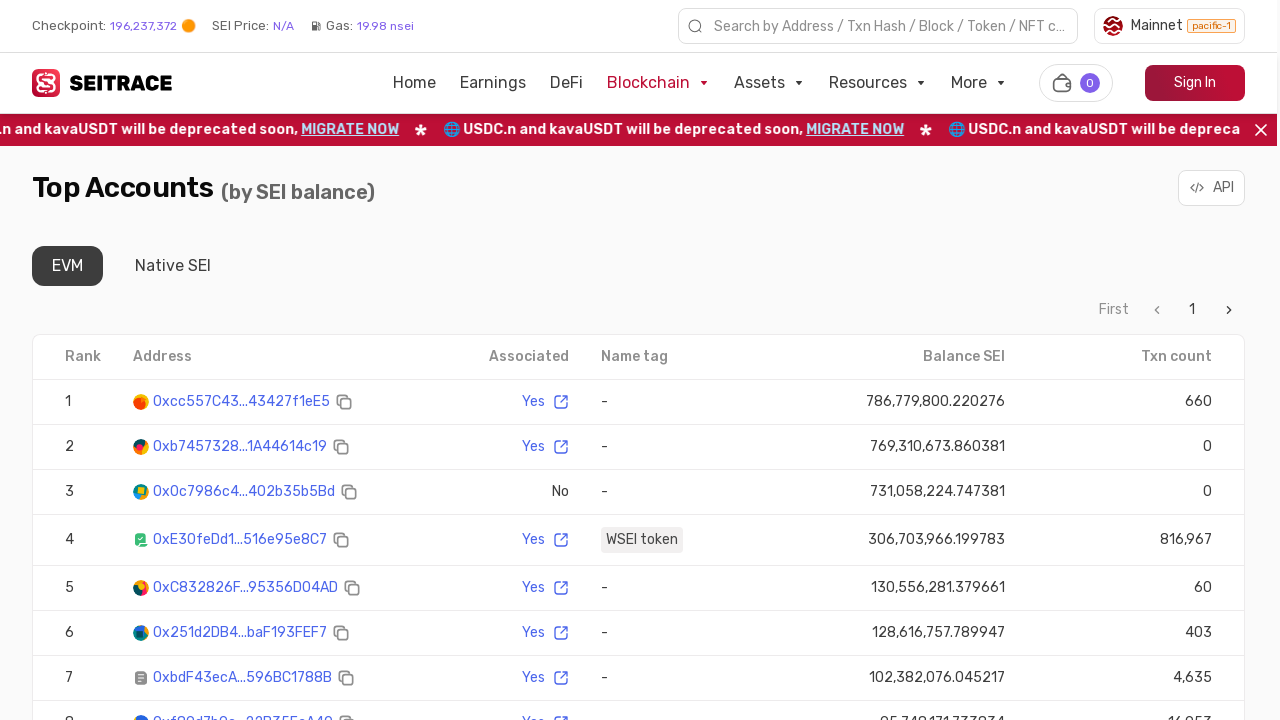

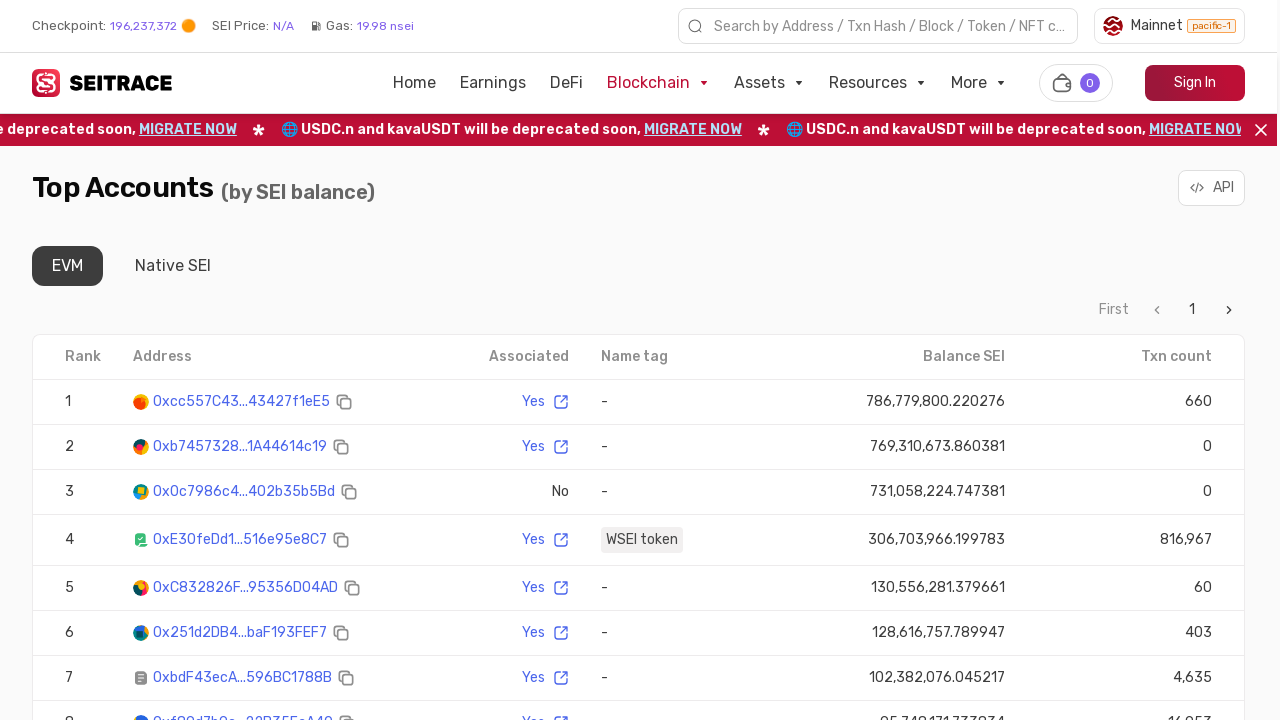